Switches to an iframe, verifies content inside it, and switches back to main content

Starting URL: https://demoqa.com/frames

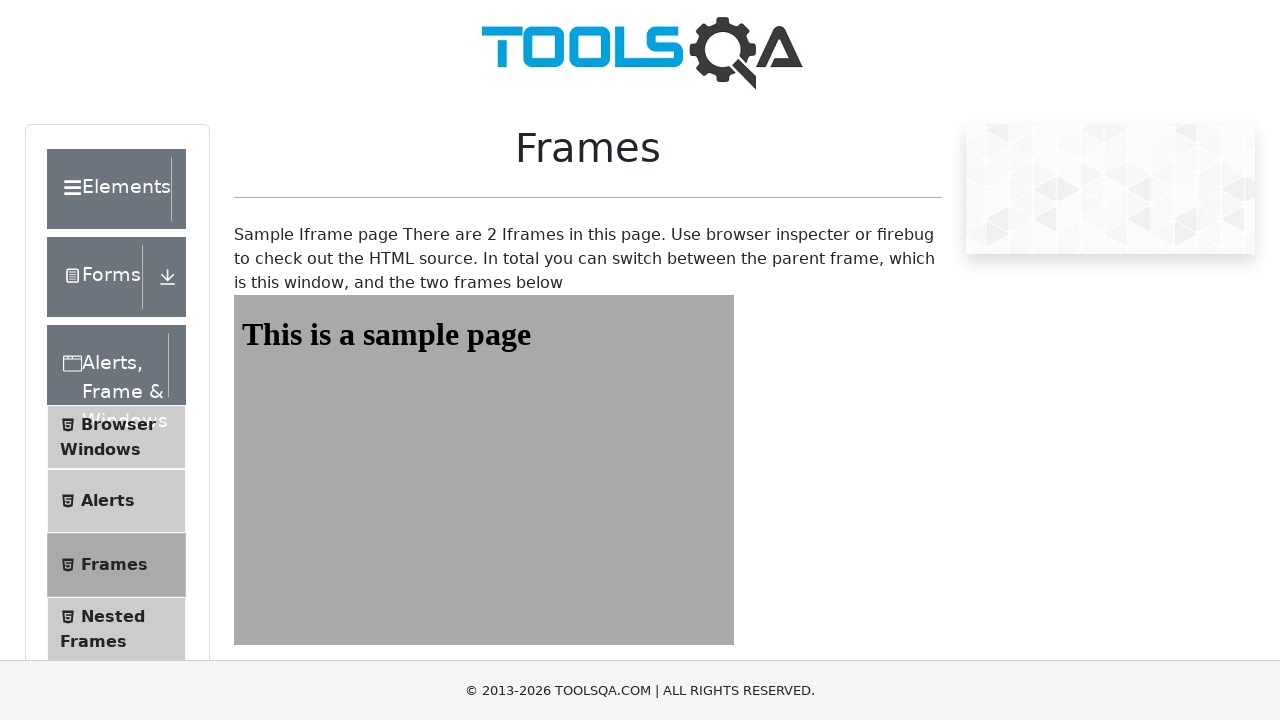

Navigated to https://demoqa.com/frames
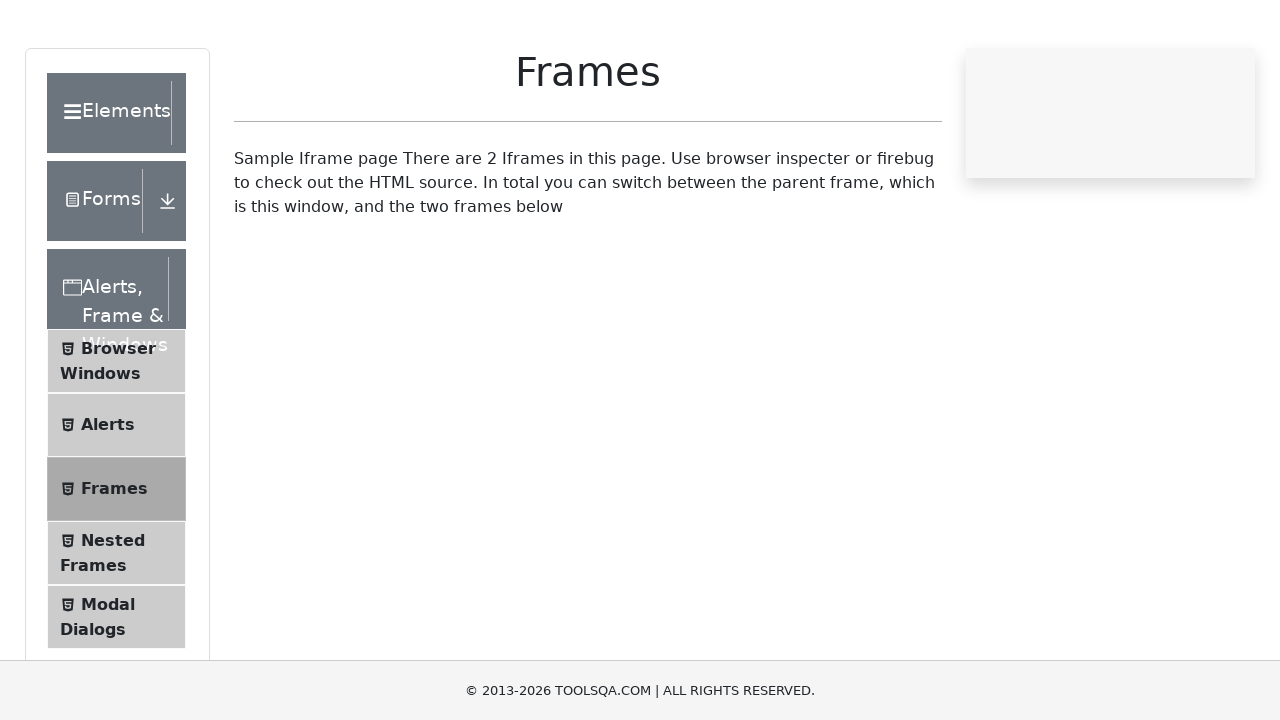

Located frame2 iframe using frame_locator
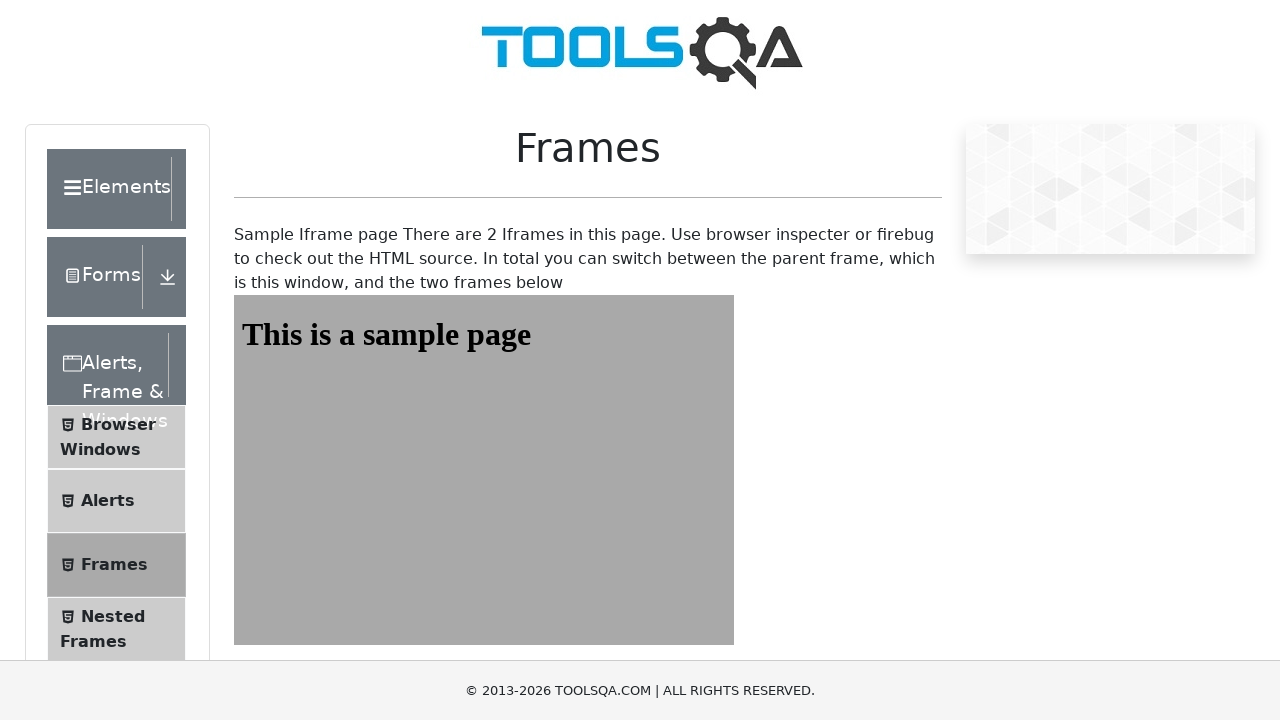

Retrieved heading text from iframe: This is a sample page
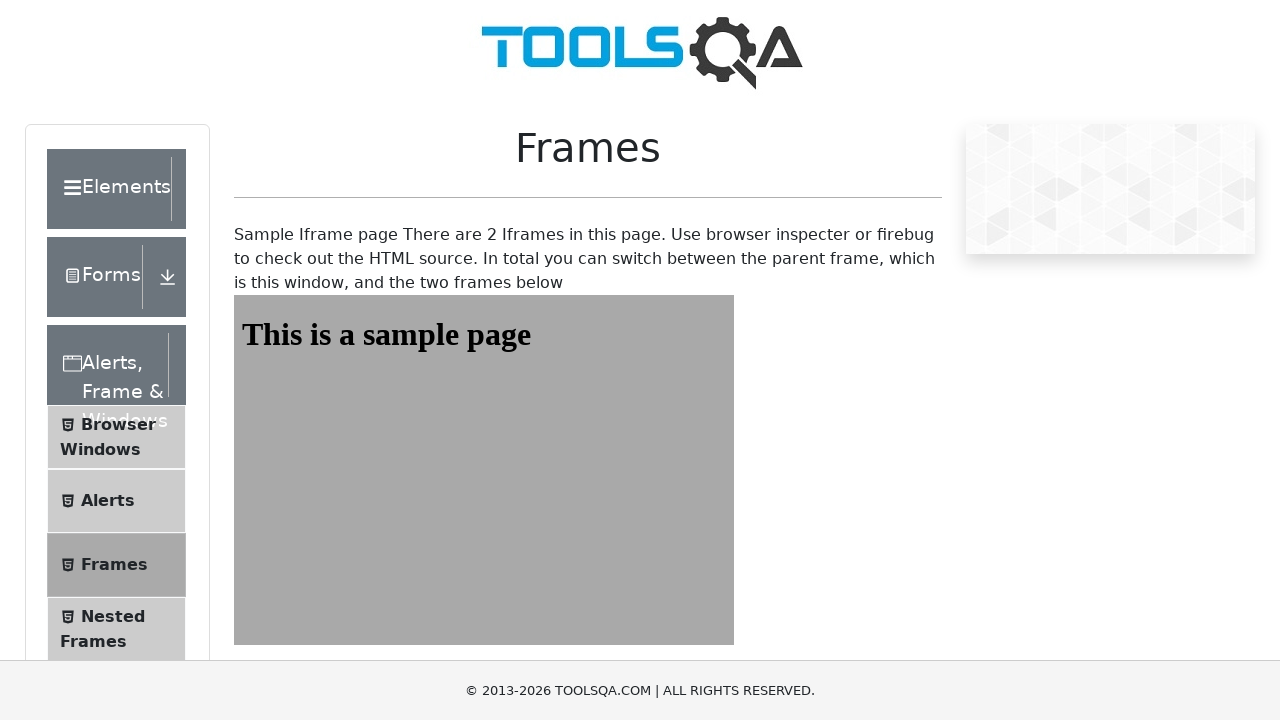

Verified that heading contains 'This is a sample page'
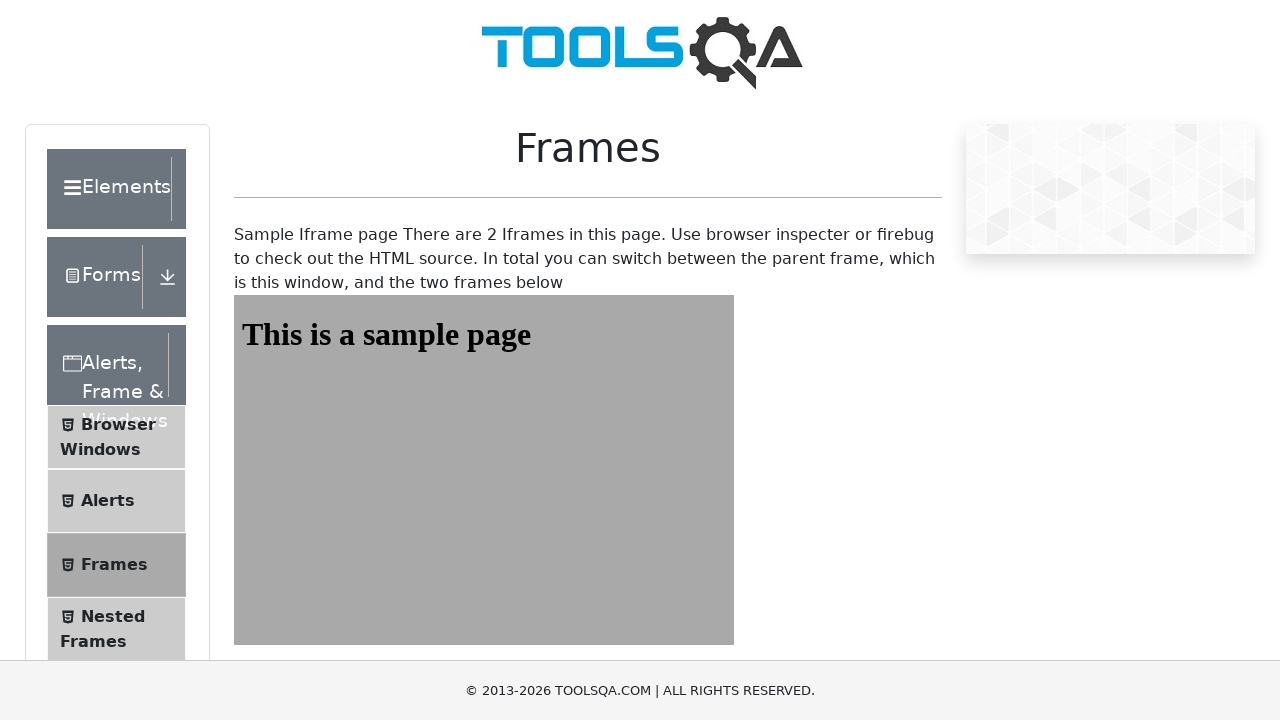

Frame scoping automatically handles context switching back to main content
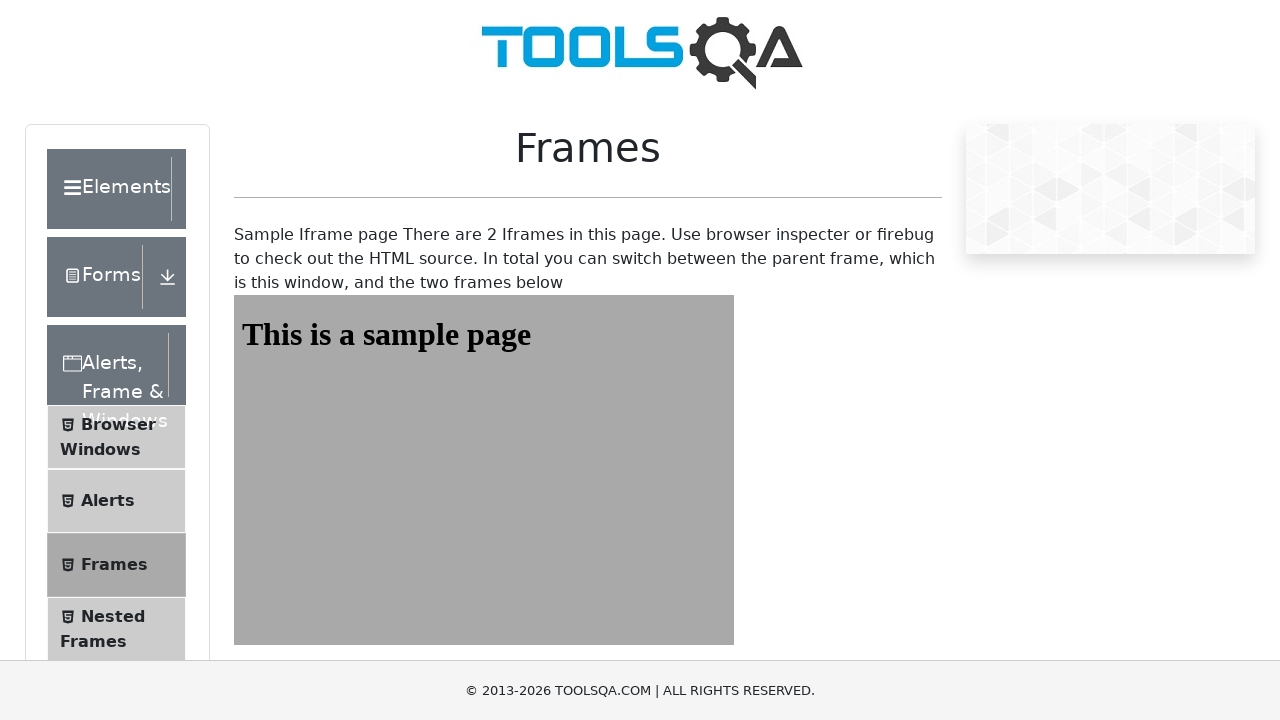

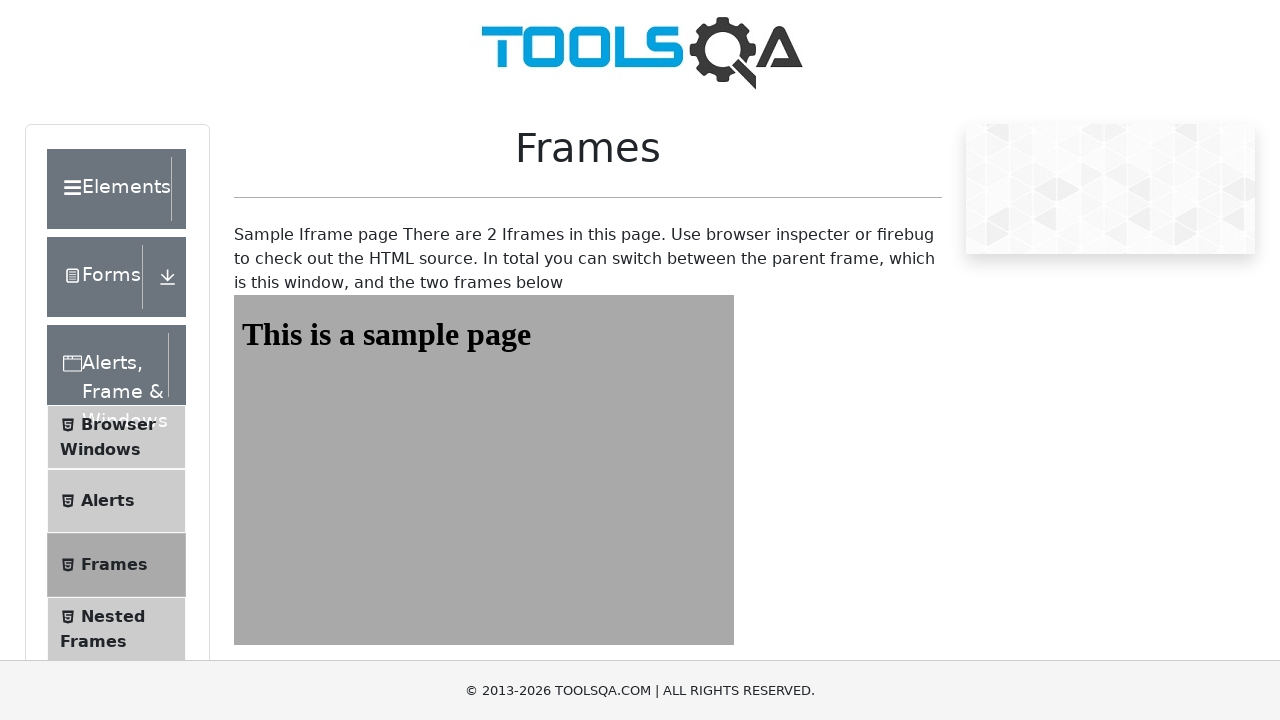